Navigates to a vehicle registration form template page, waits for an image element to become visible, and clicks on it.

Starting URL: https://www.formsite.com/templates/registration-form-templates/vehicle-registration-form/

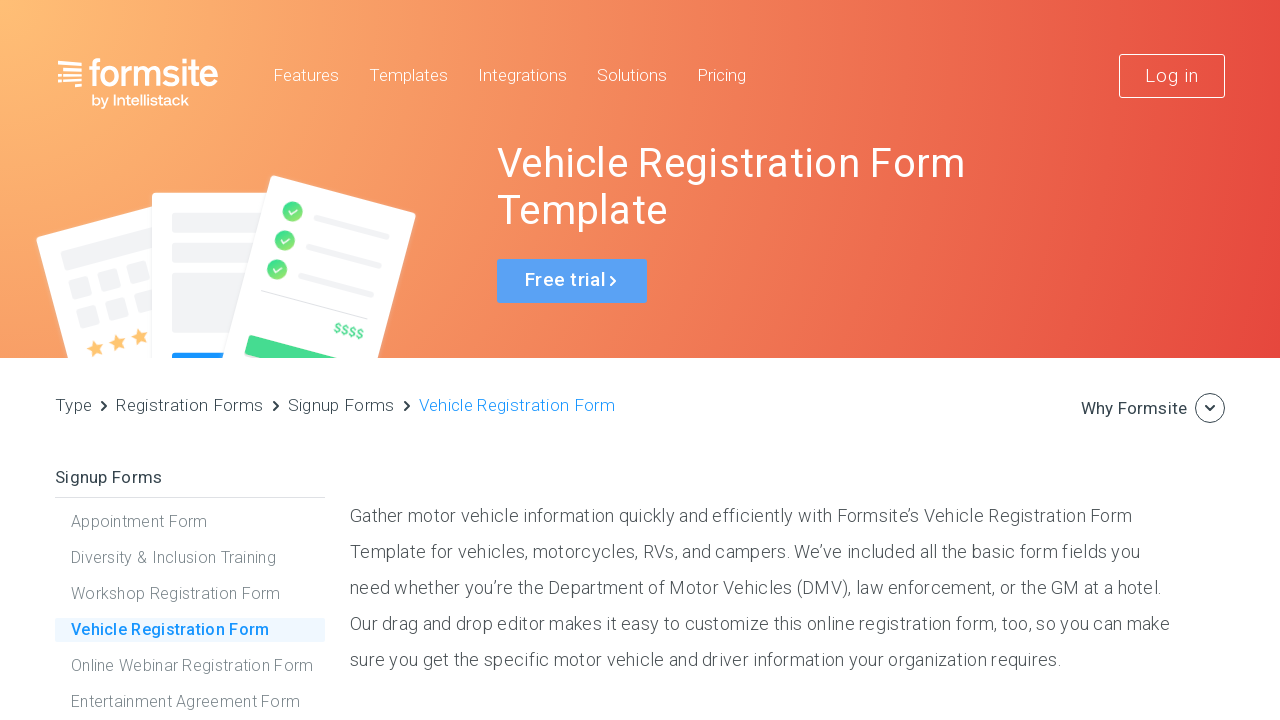

Navigated to vehicle registration form template page
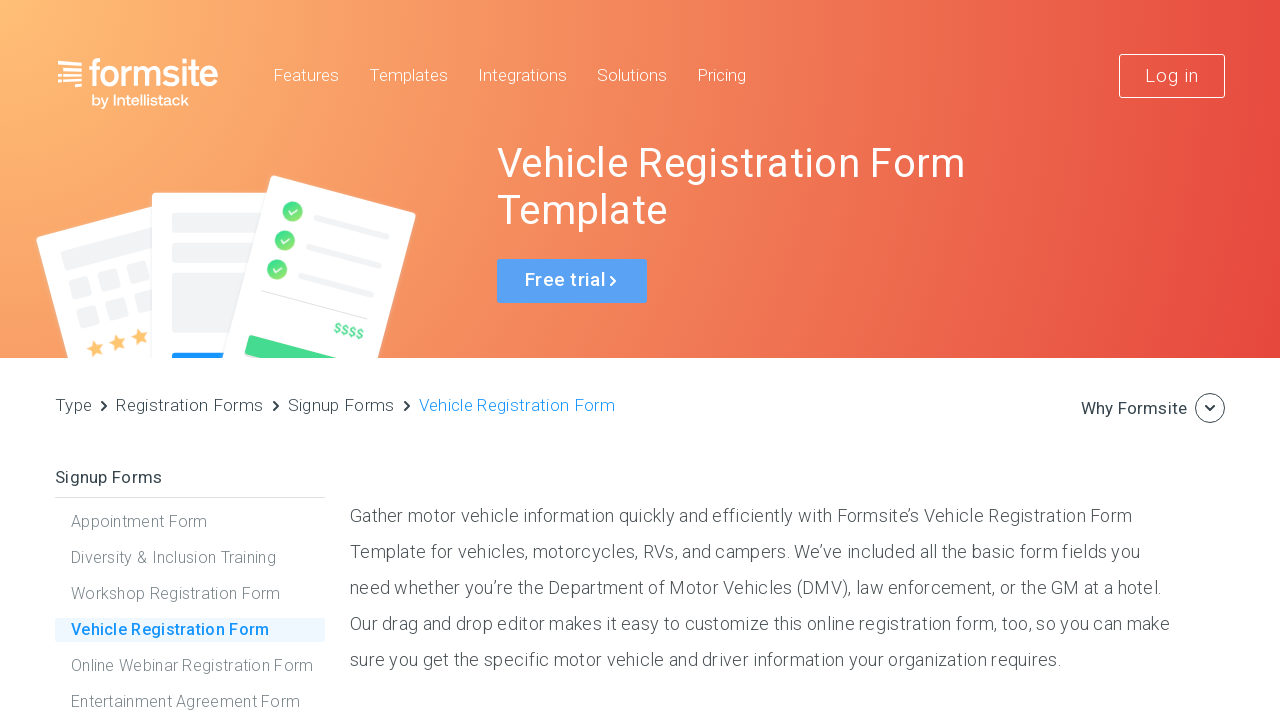

Waited for image element in template container to become visible
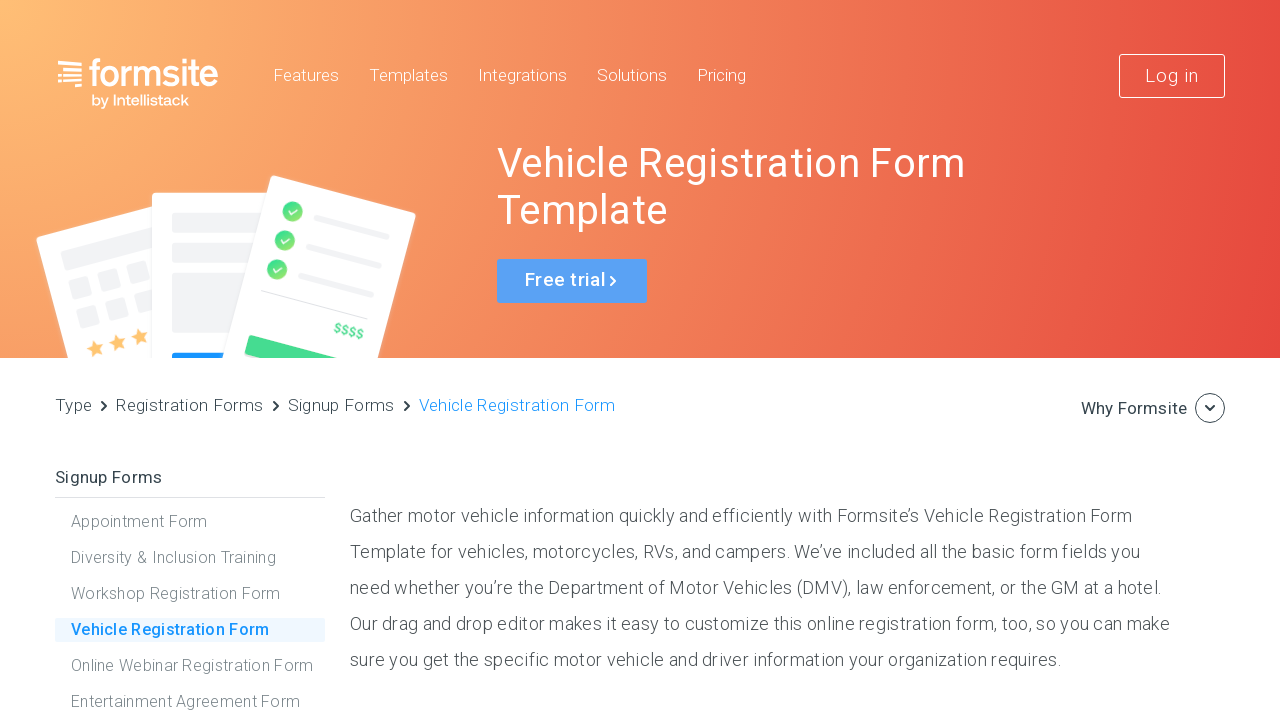

Clicked on the image element
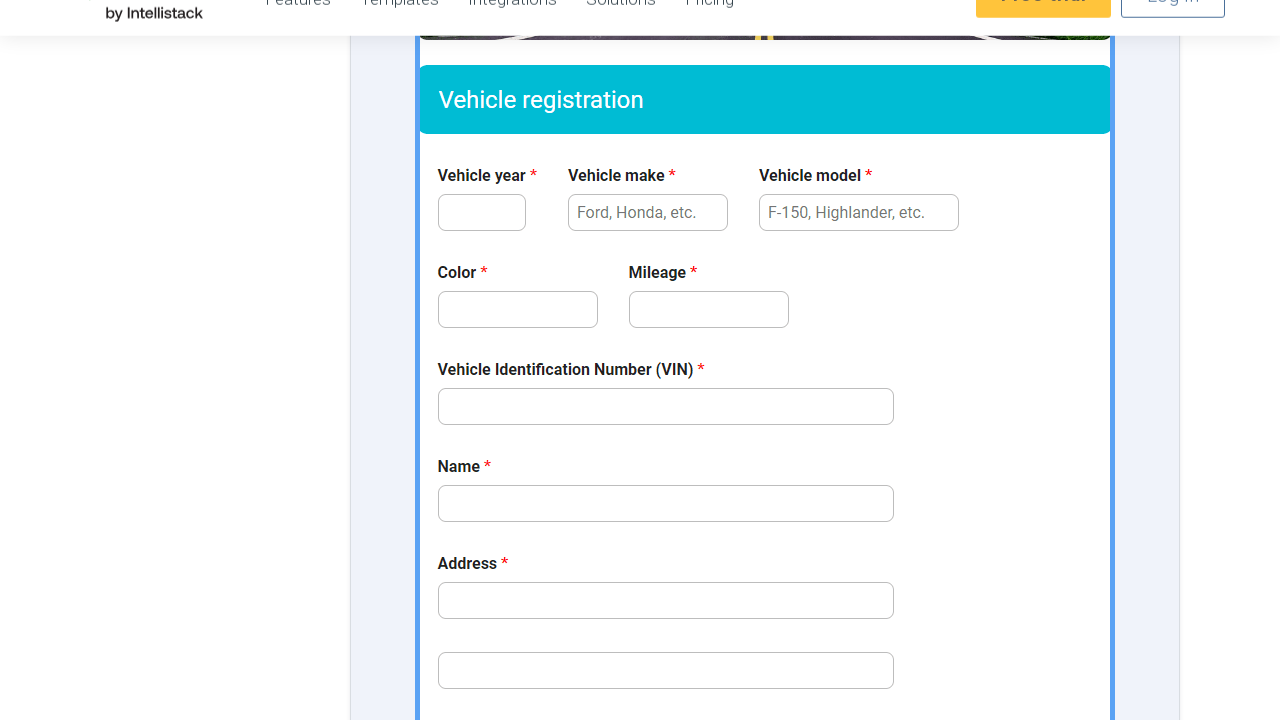

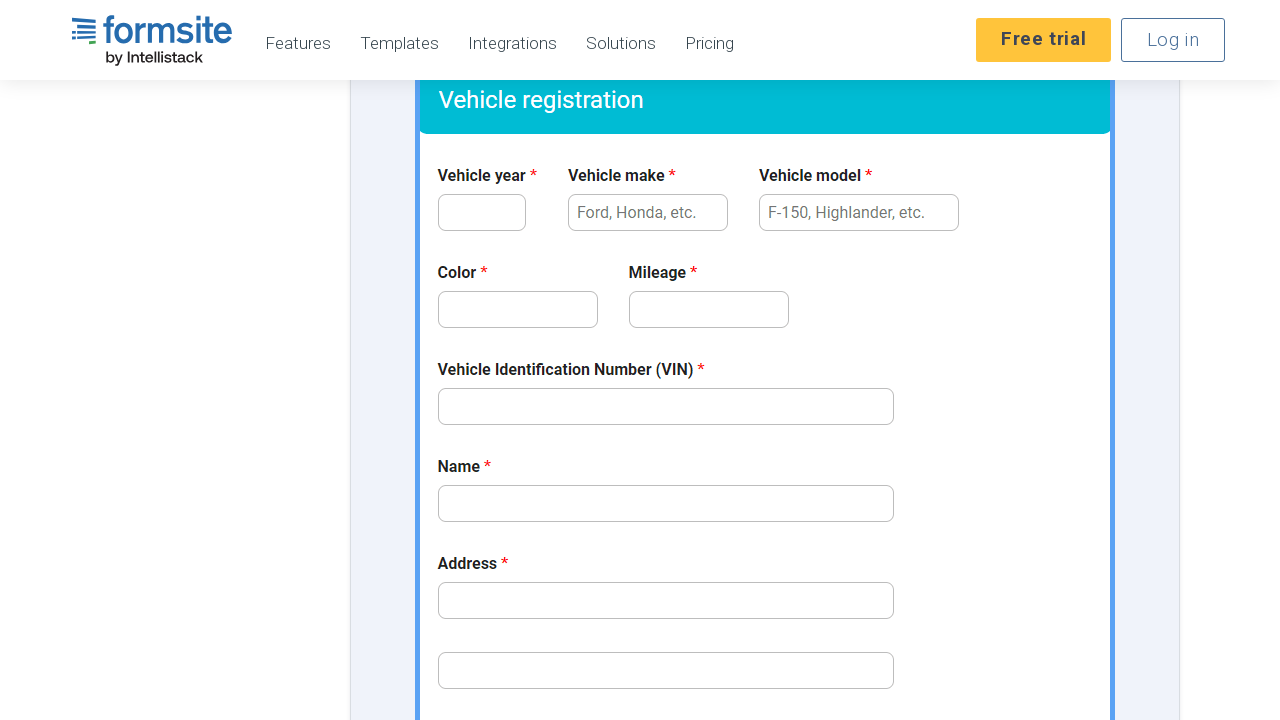